Navigates to the OrangeHRM demo page, maximizes the browser window, and verifies the page title and URL are correct.

Starting URL: https://opensource-demo.orangehrmlive.com/

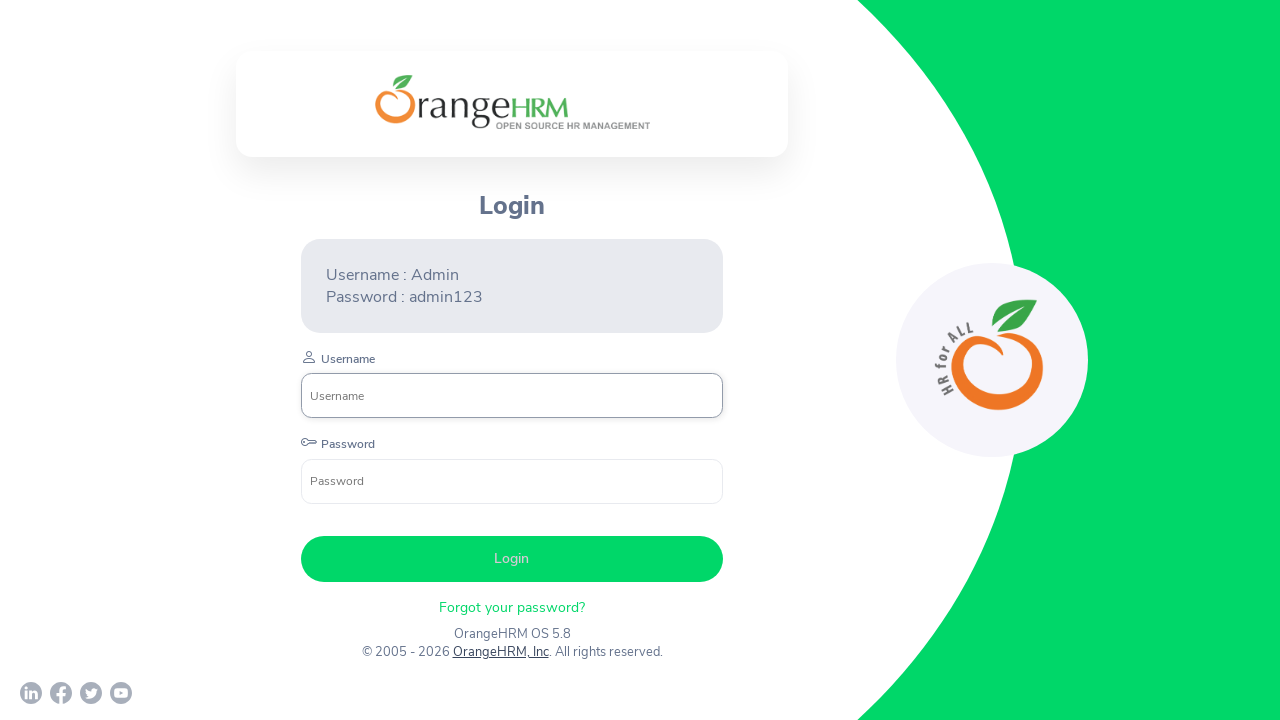

Set viewport size to 1920x1080
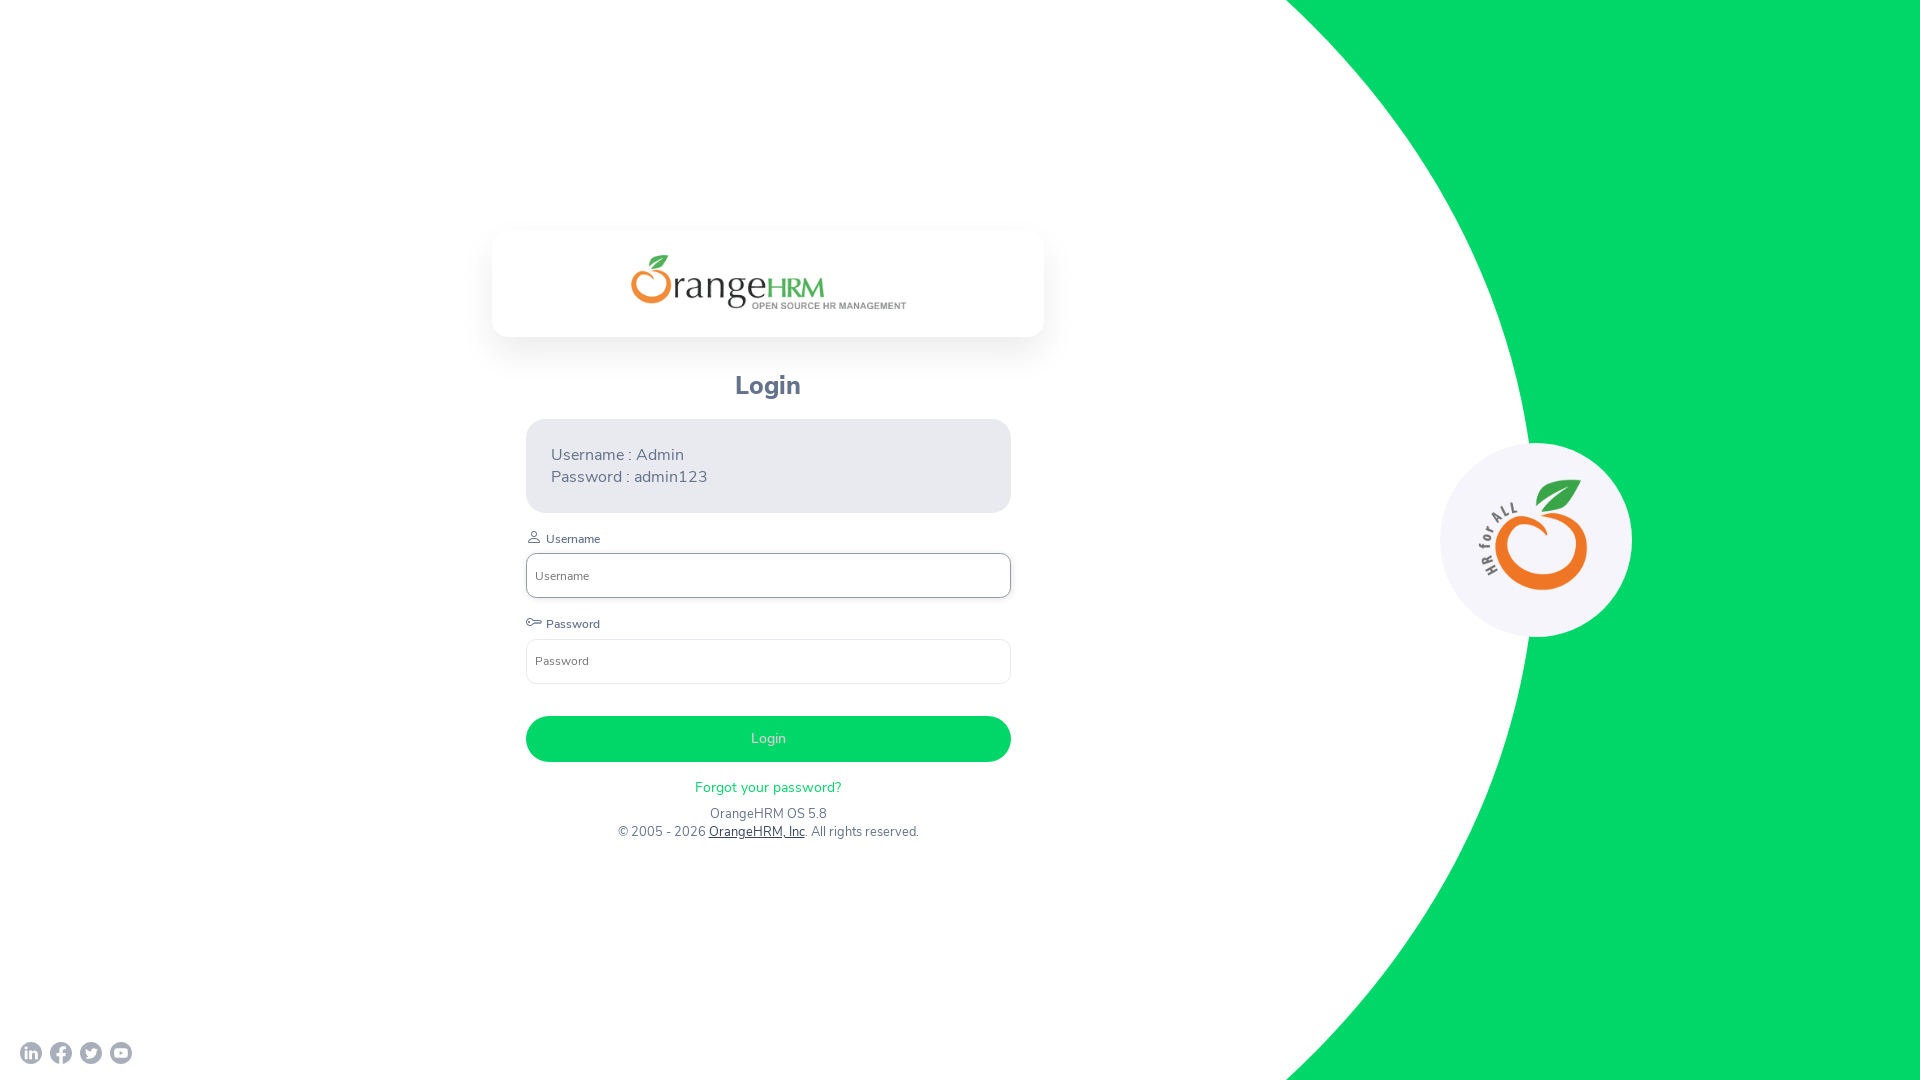

Page loaded and DOM content ready
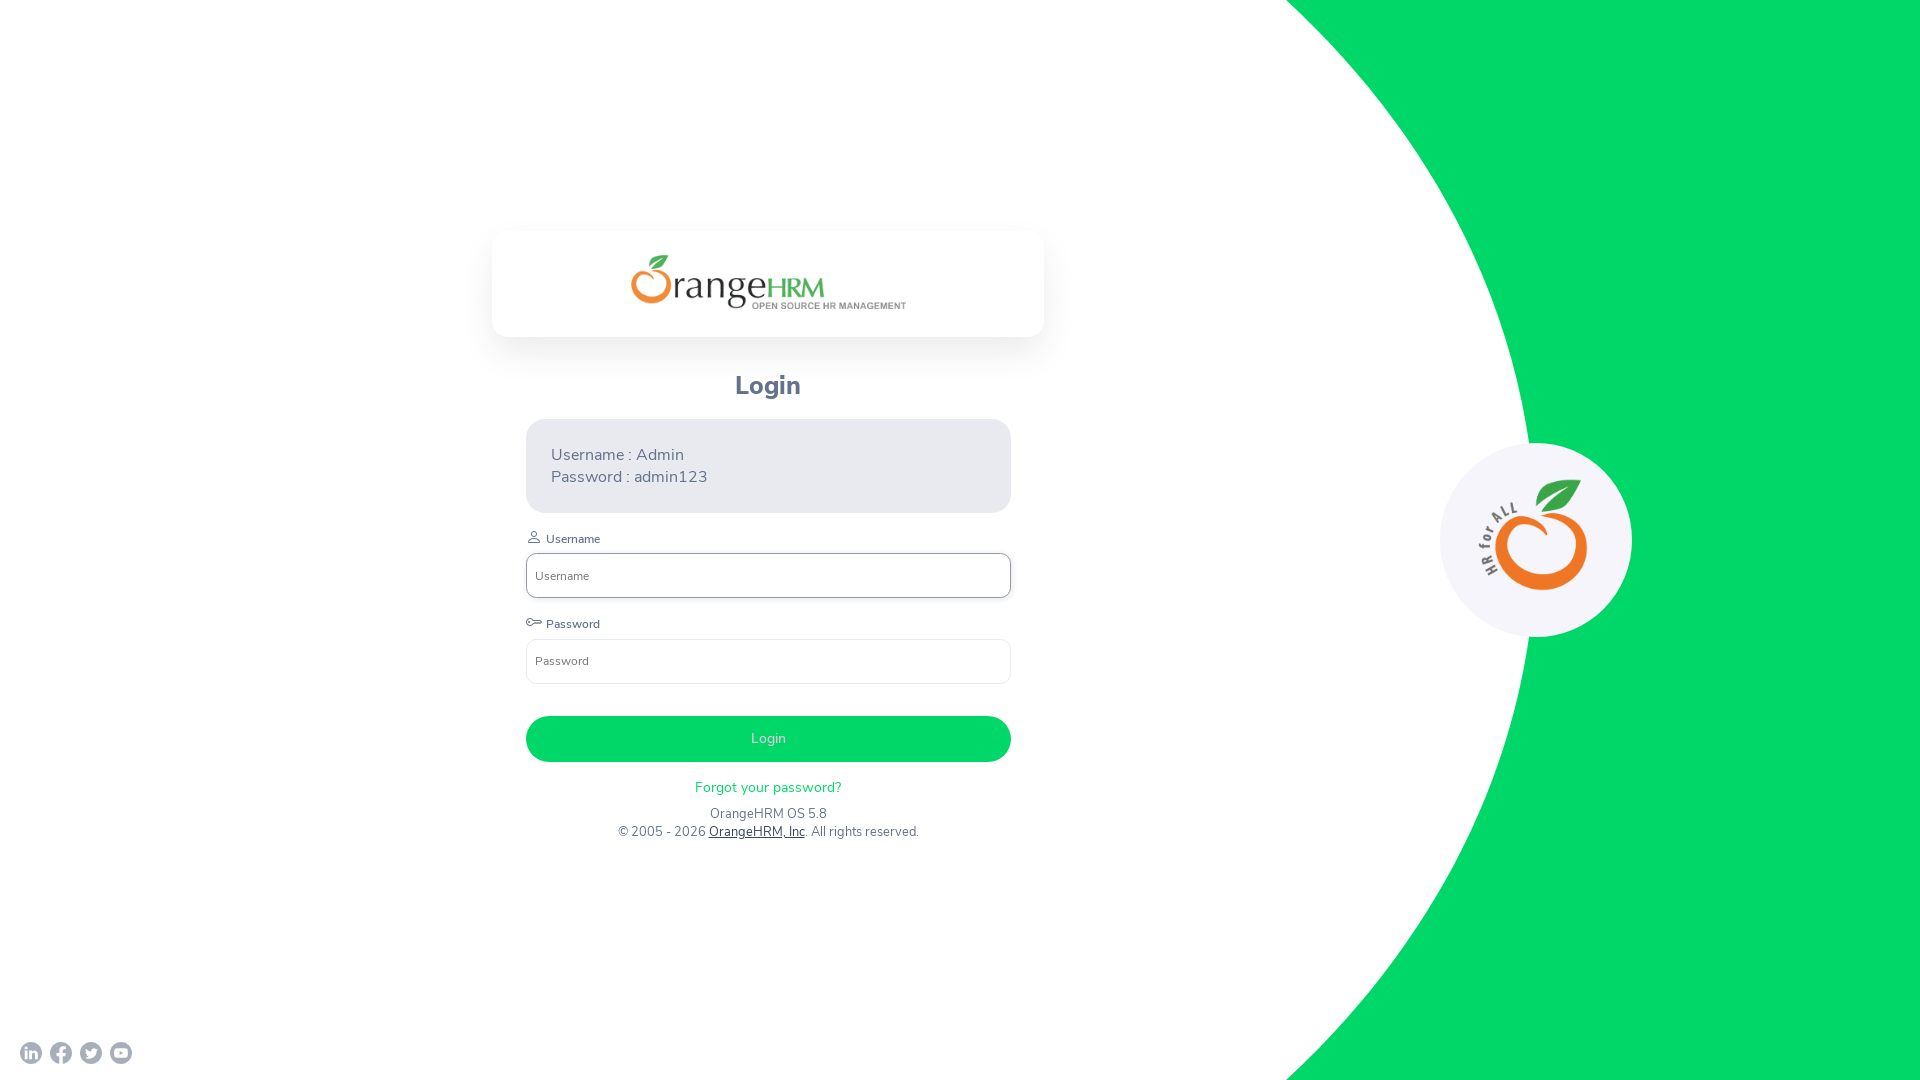

Retrieved page title: OrangeHRM
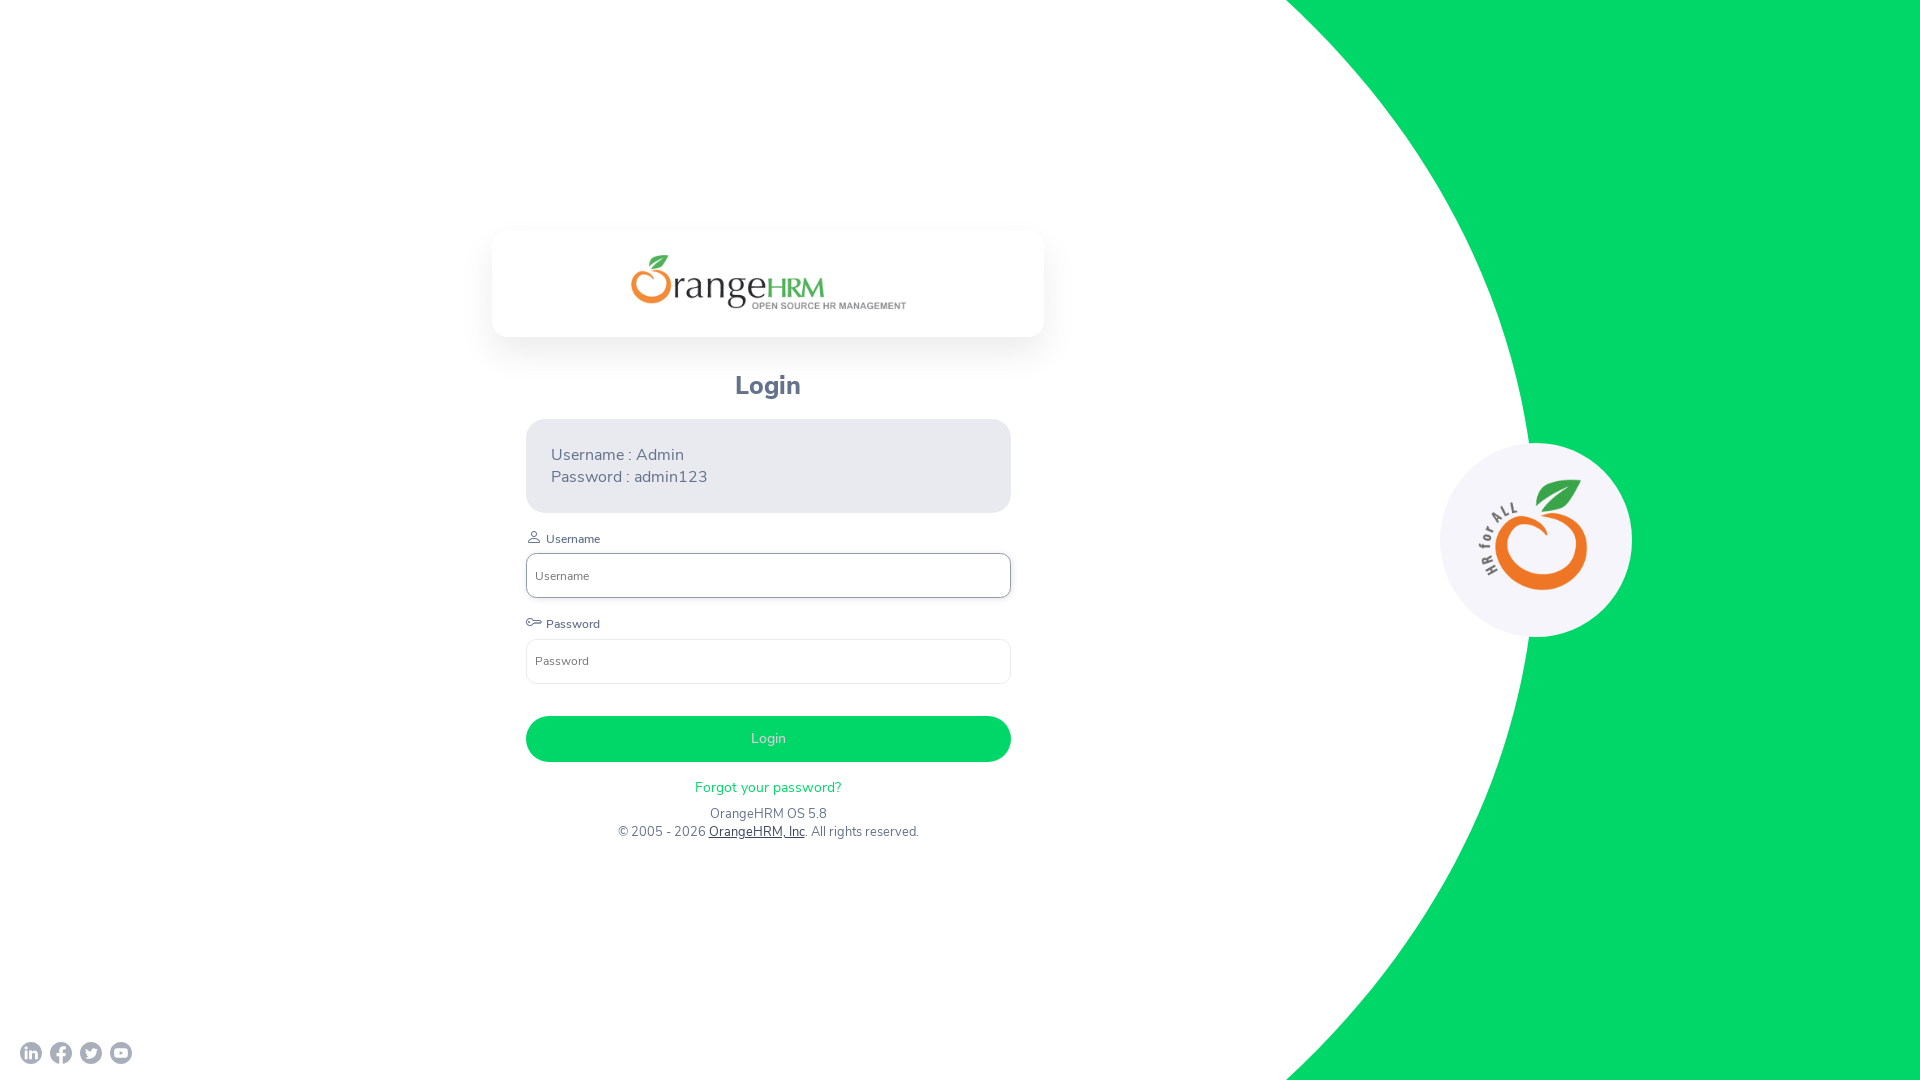

Page title verified as 'OrangeHRM' - test passed
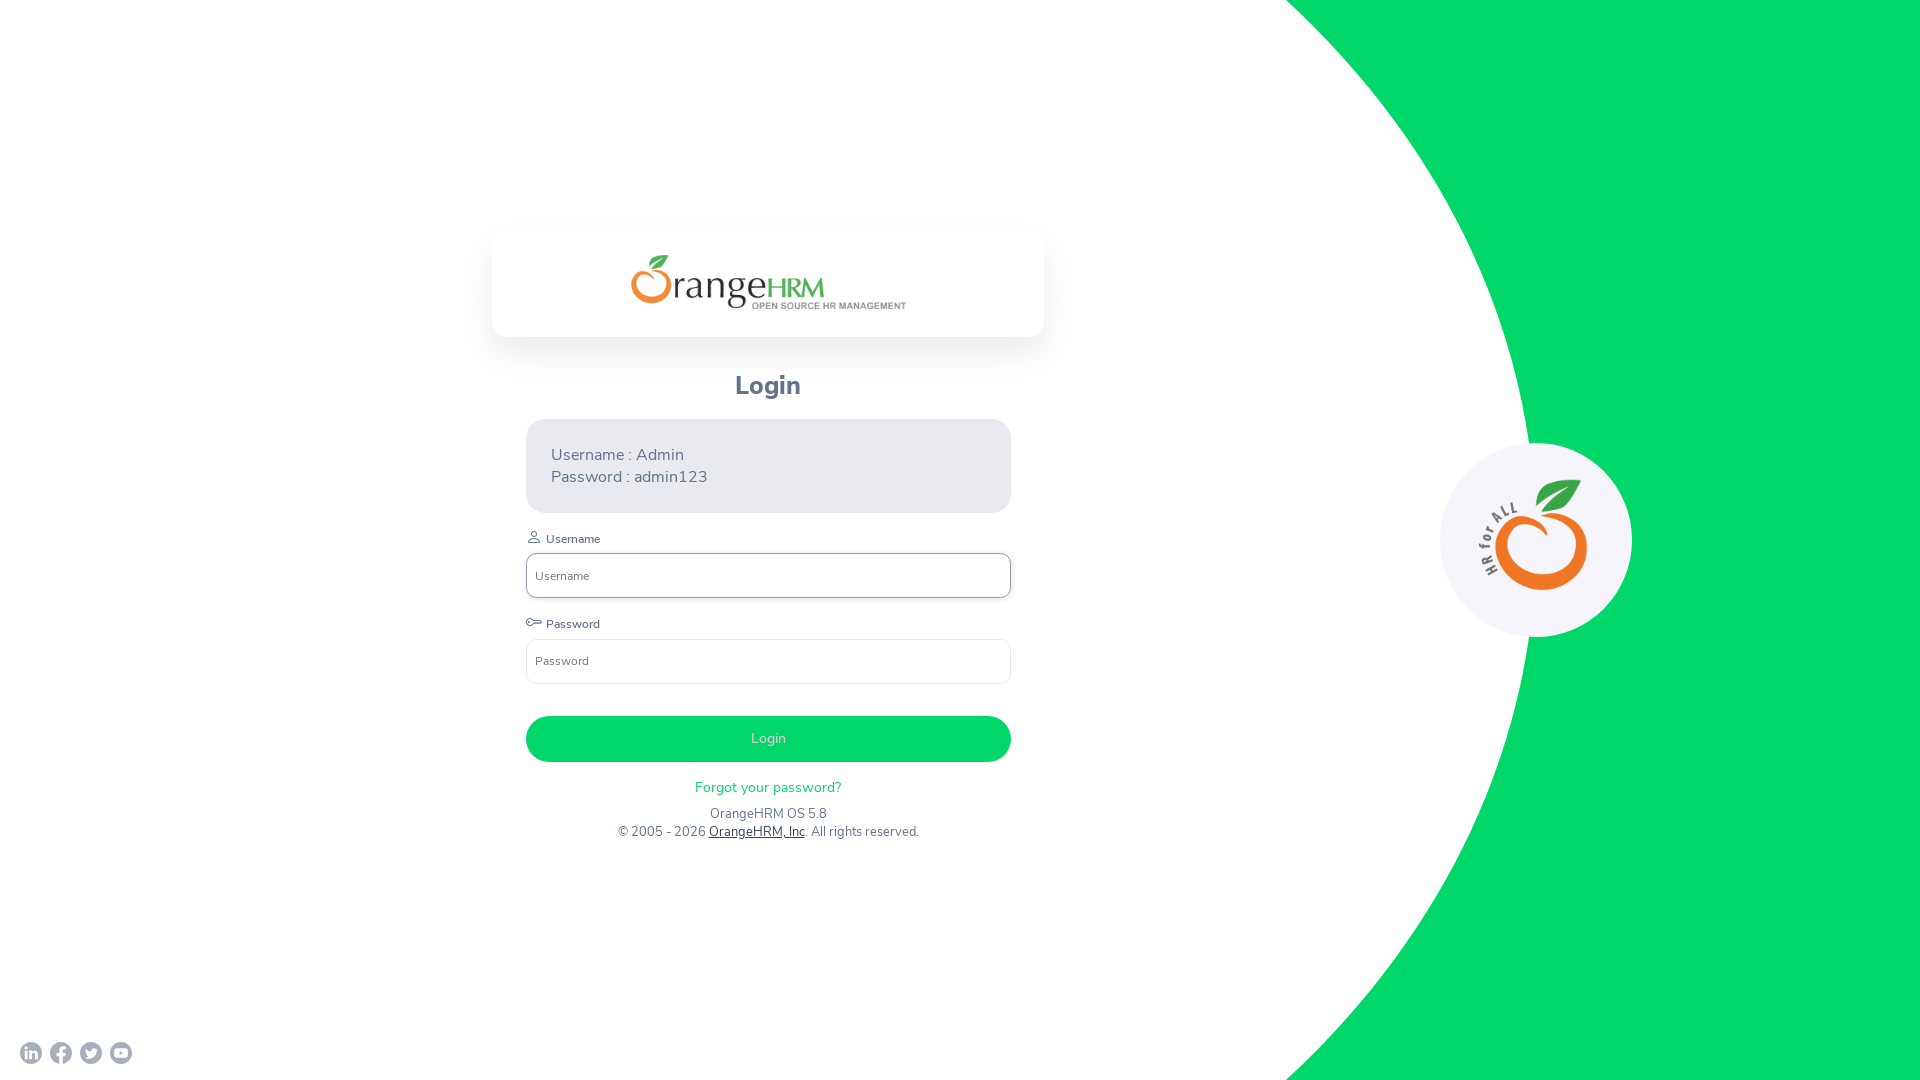

Retrieved current URL: https://opensource-demo.orangehrmlive.com/web/index.php/auth/login
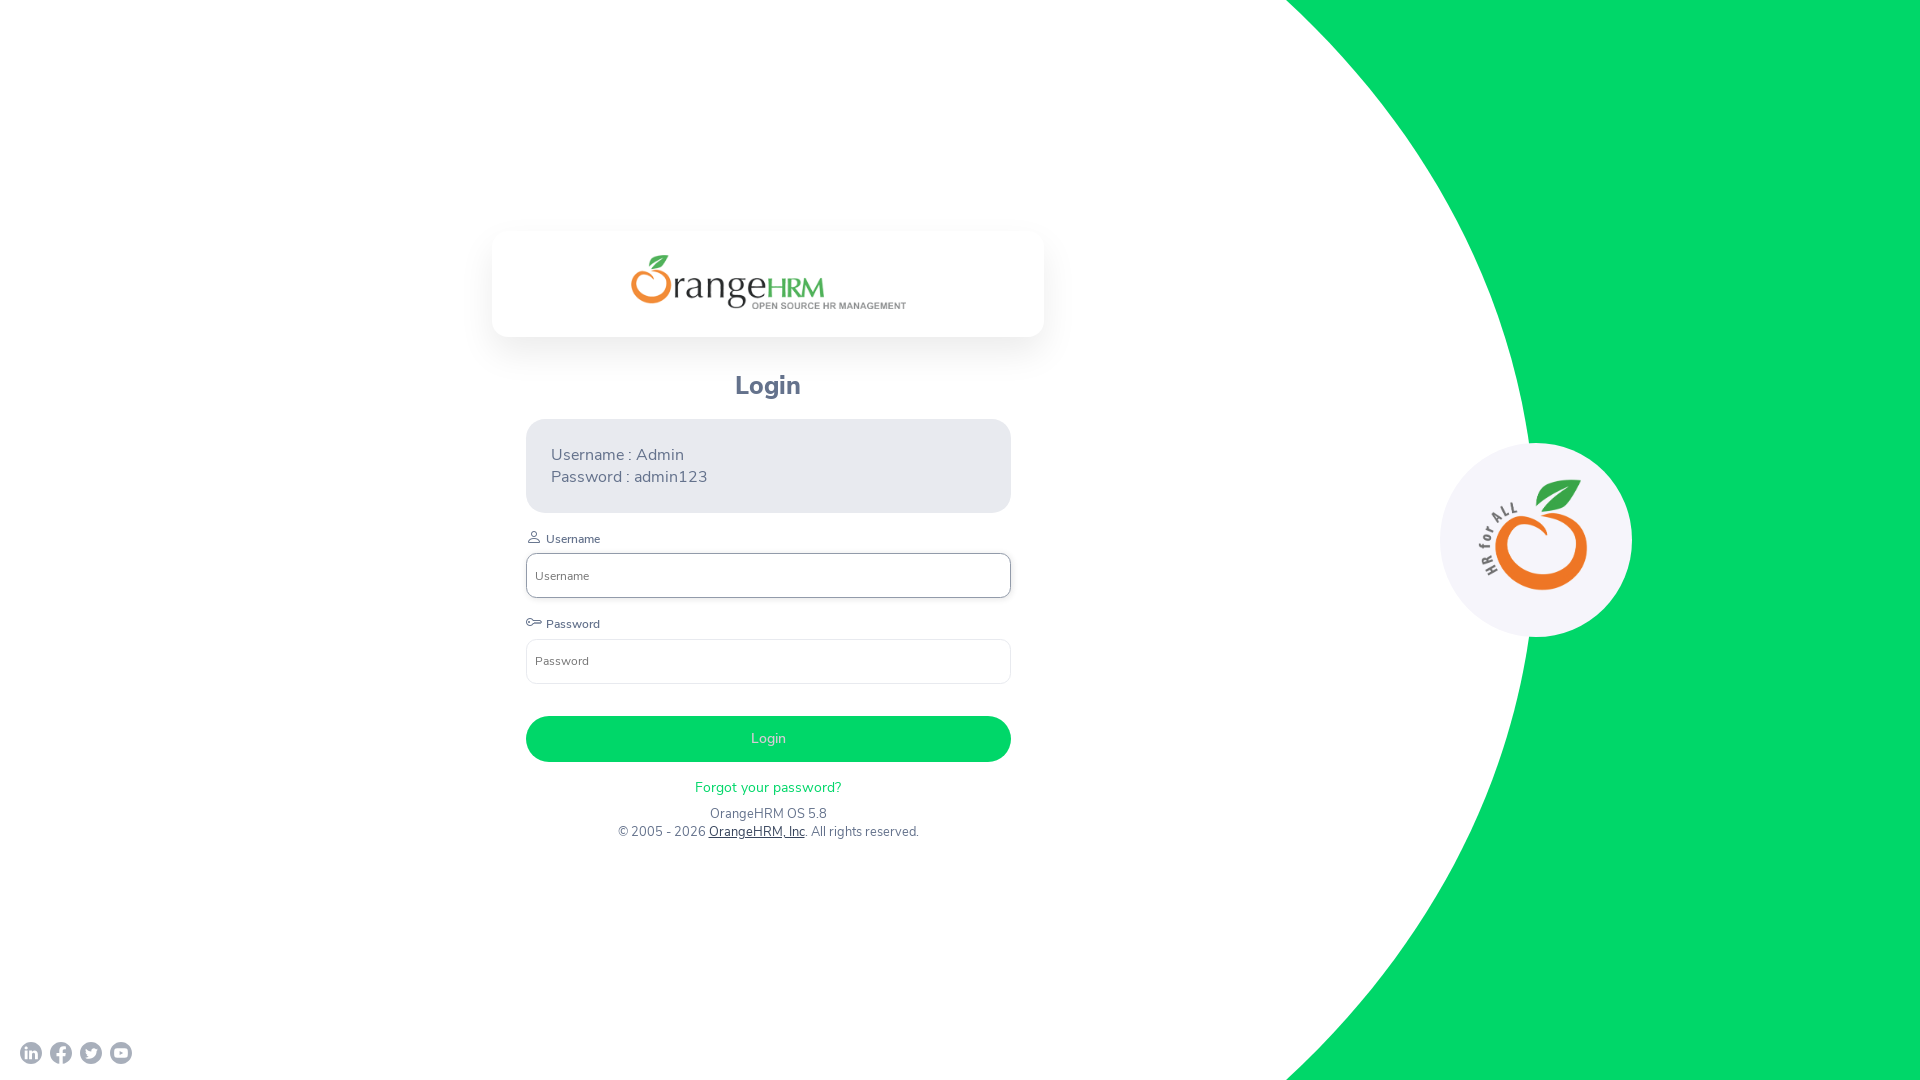

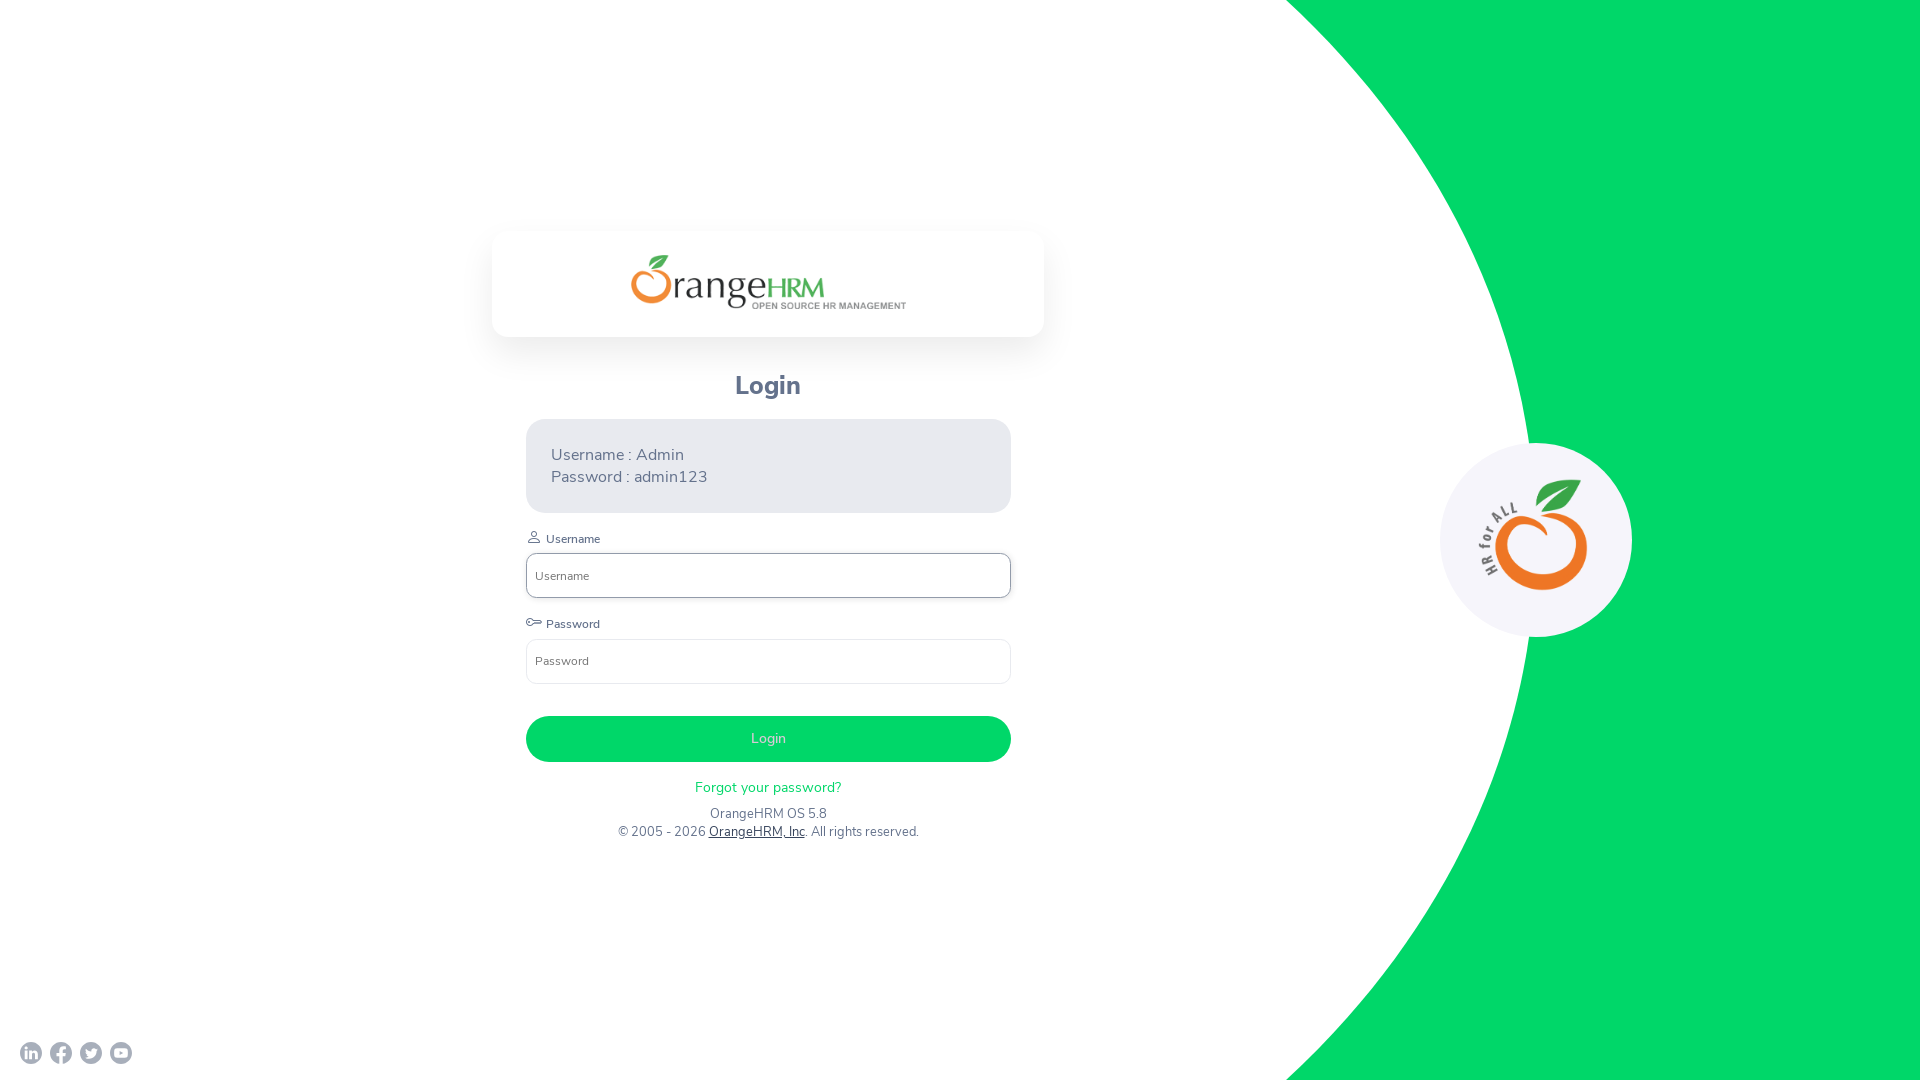